Tests the second checkbox by unchecking it if it's already selected, otherwise just verifying its state

Starting URL: https://the-internet.herokuapp.com/checkboxes

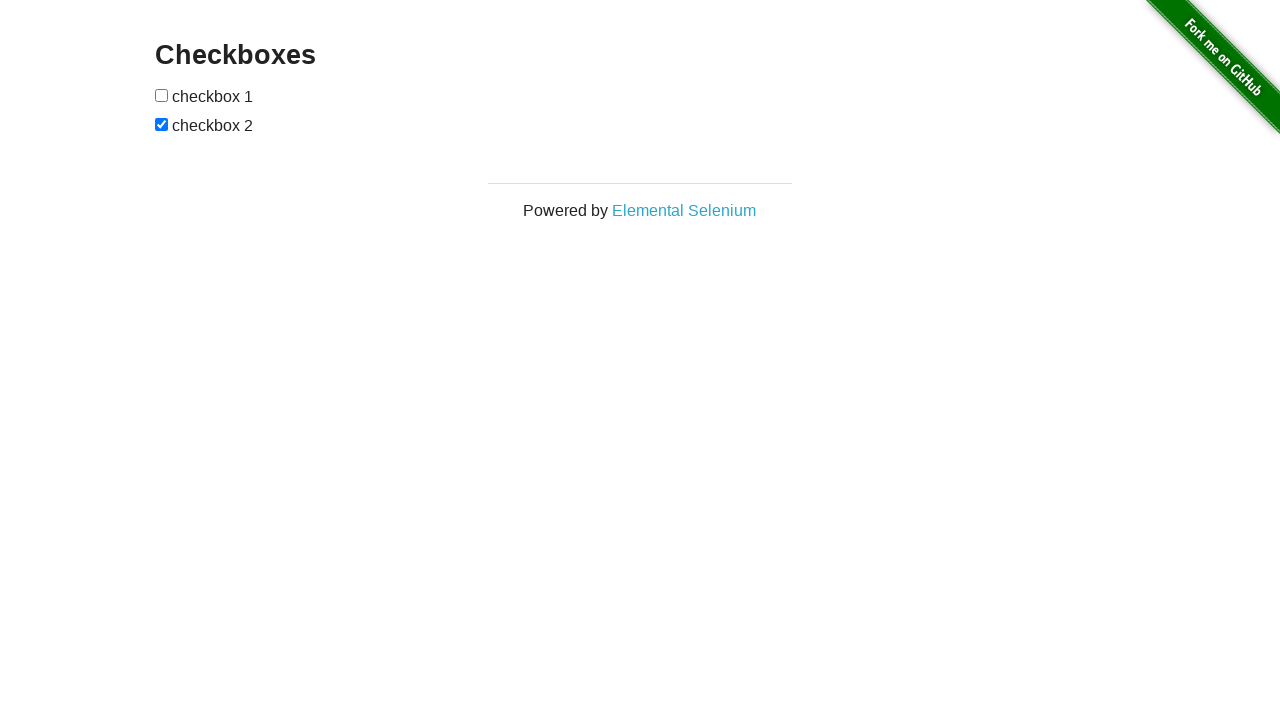

Located the second checkbox element
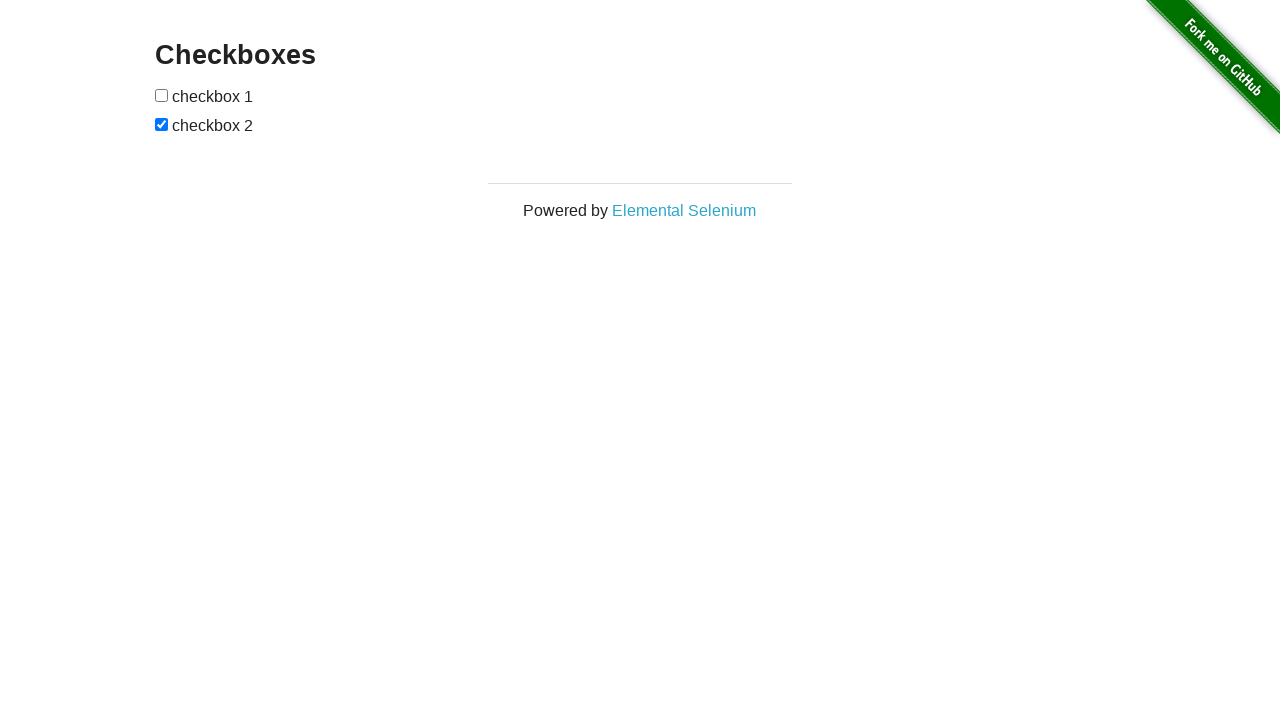

Verified that the second checkbox is checked
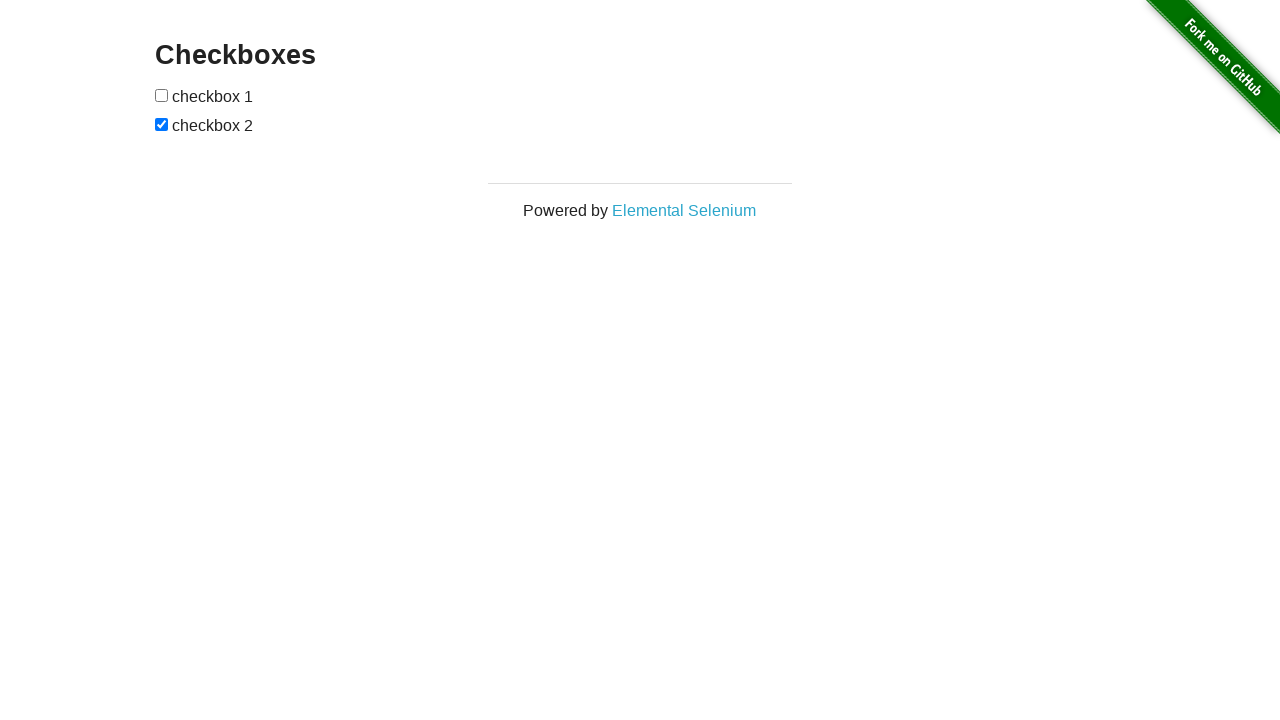

Unchecked the second checkbox at (162, 124) on (//form/input[@type='checkbox'])[2]
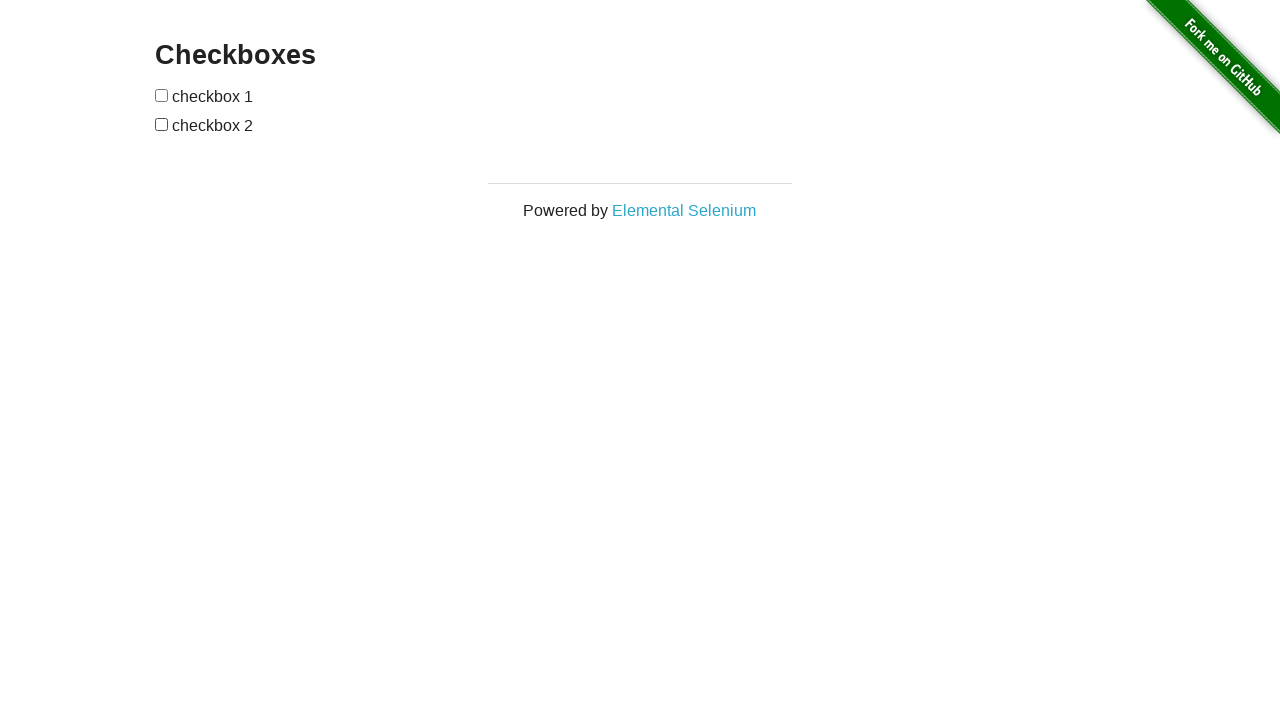

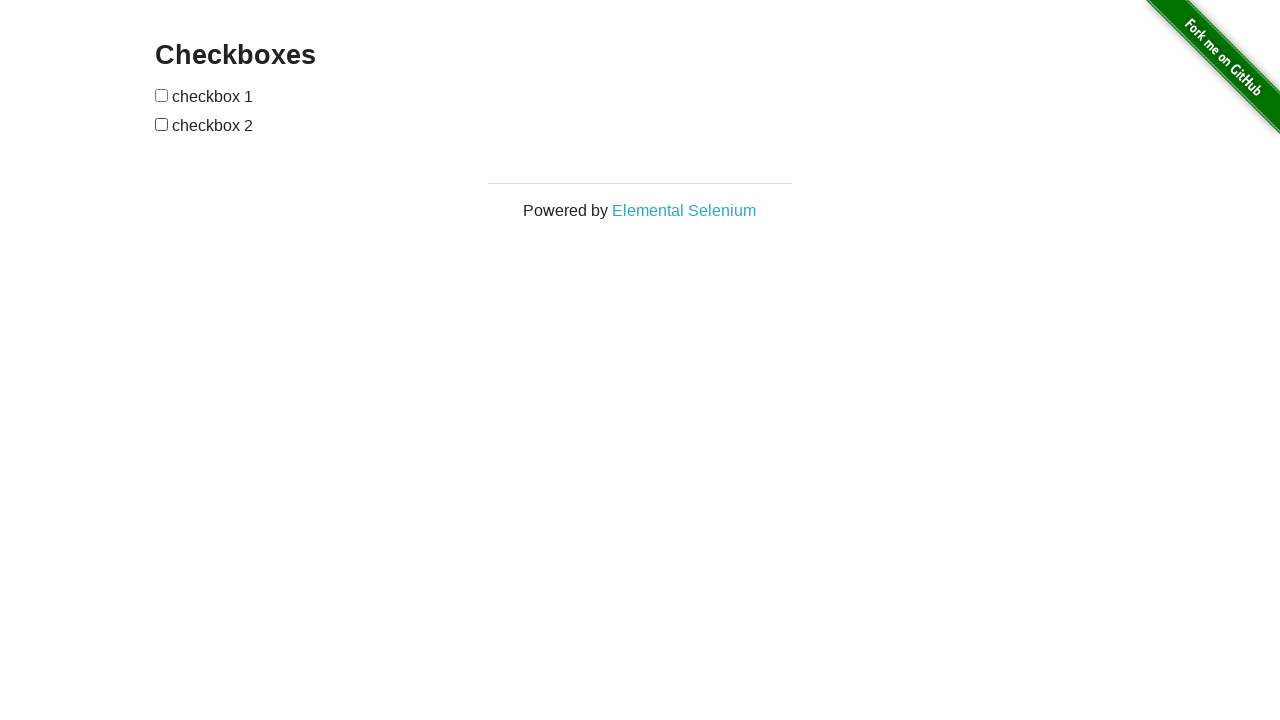